Tests checkbox functionality by clicking on checkboxes to ensure they are selected. The test checks if each checkbox is selected and clicks them if not.

Starting URL: https://the-internet.herokuapp.com/checkboxes

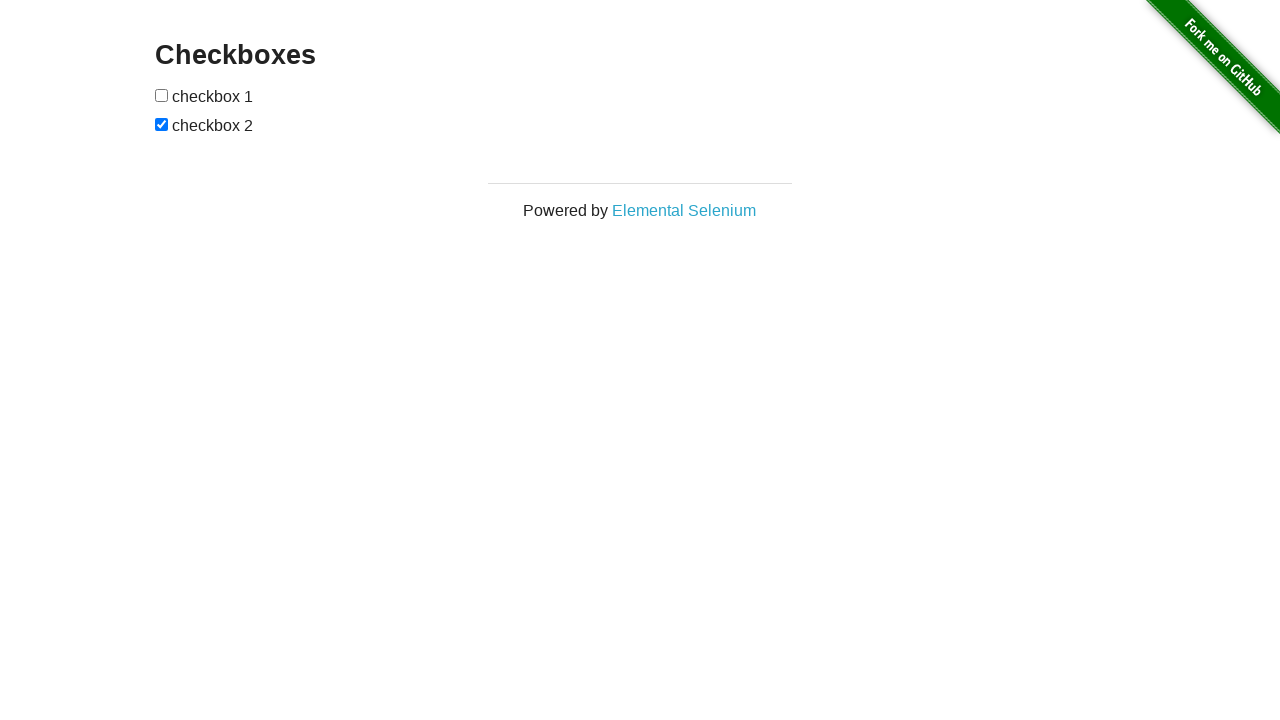

Navigated to checkbox test page
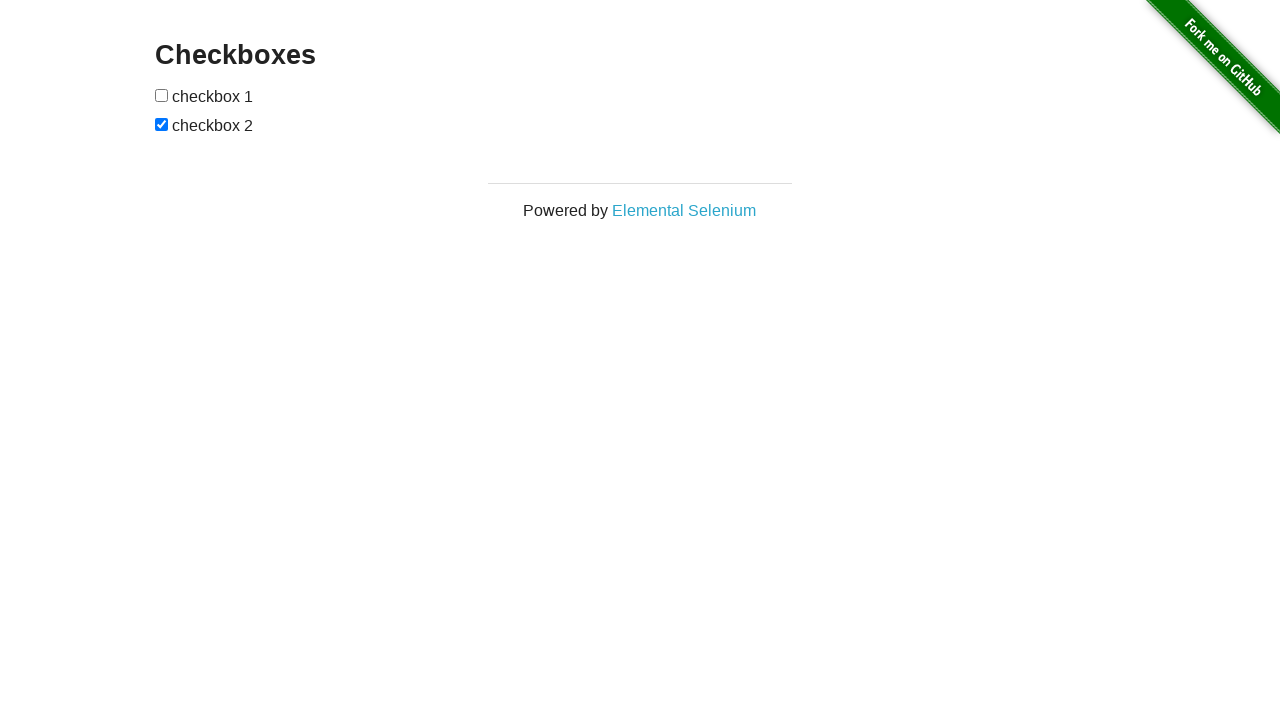

Located first checkbox element
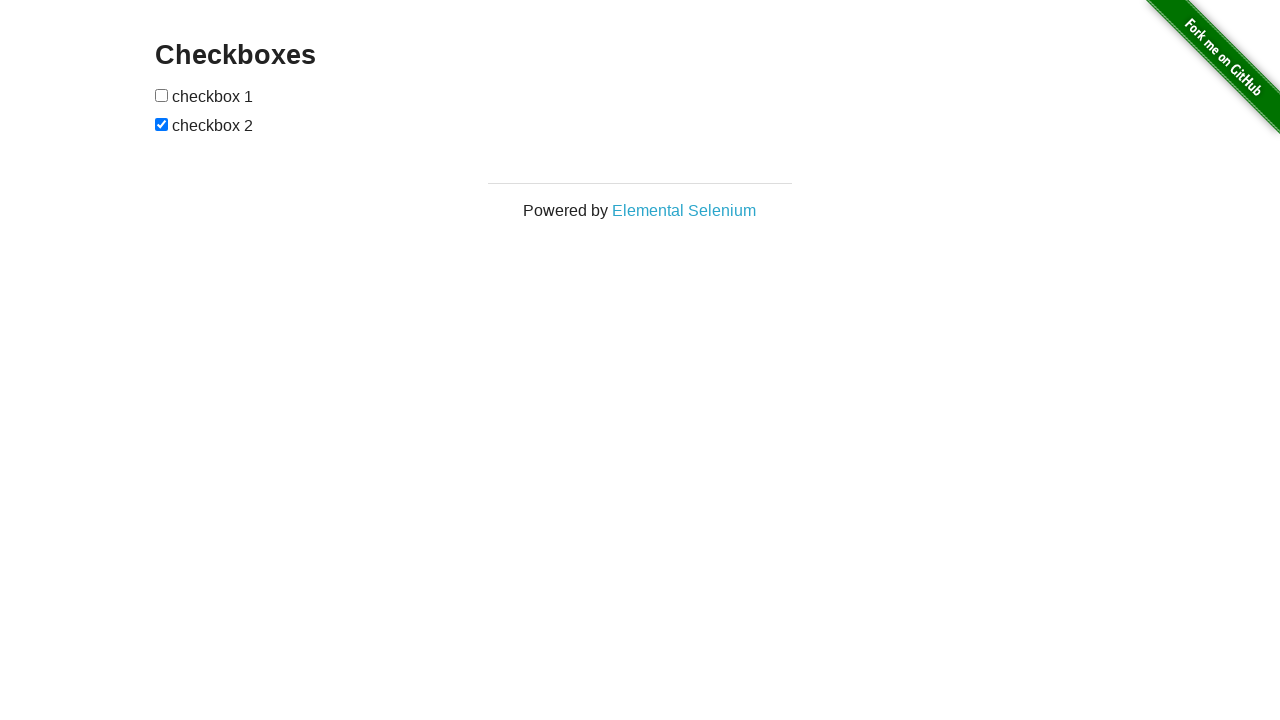

Located second checkbox element
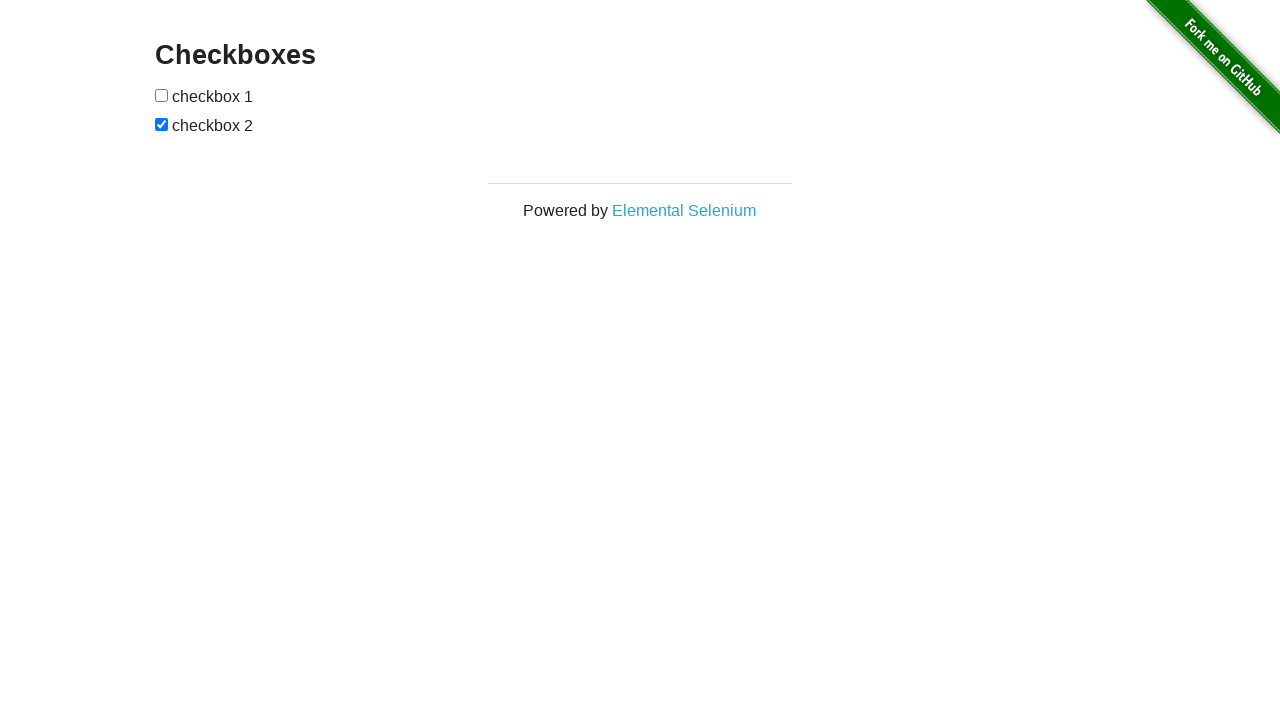

First checkbox was not selected, clicked to select it at (162, 95) on xpath=//input[@type='checkbox'][1]
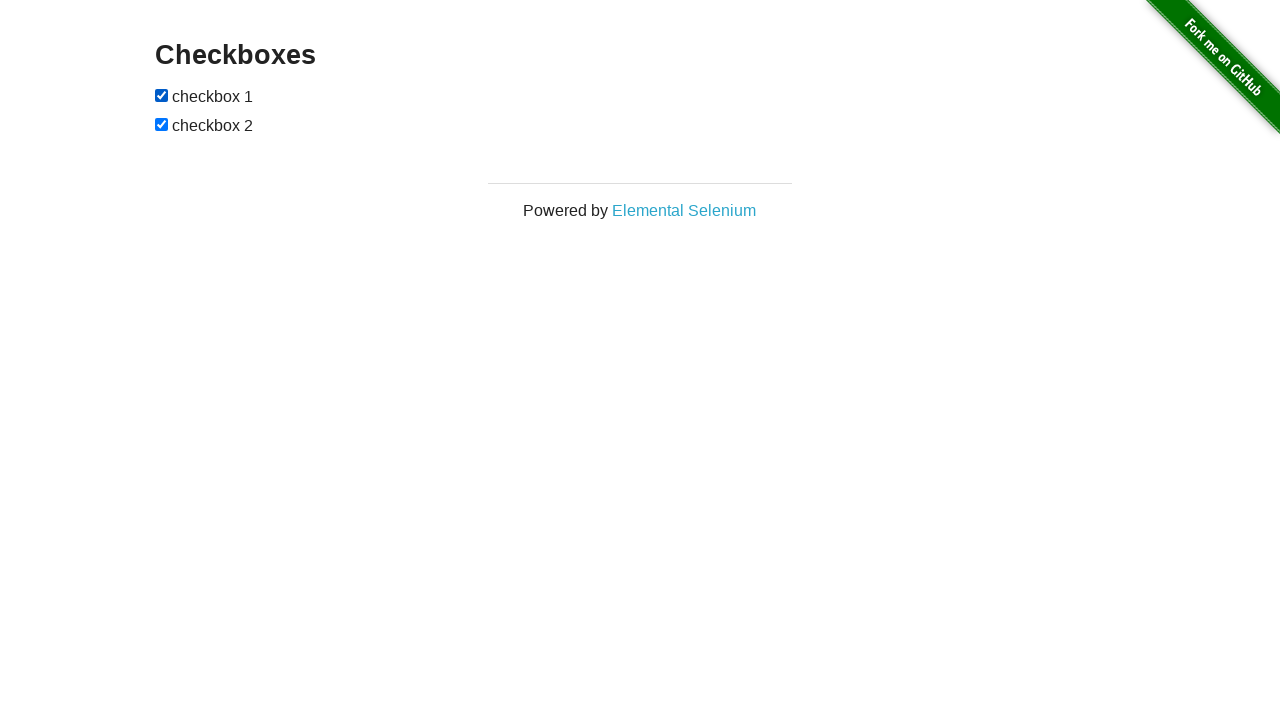

Second checkbox was already selected
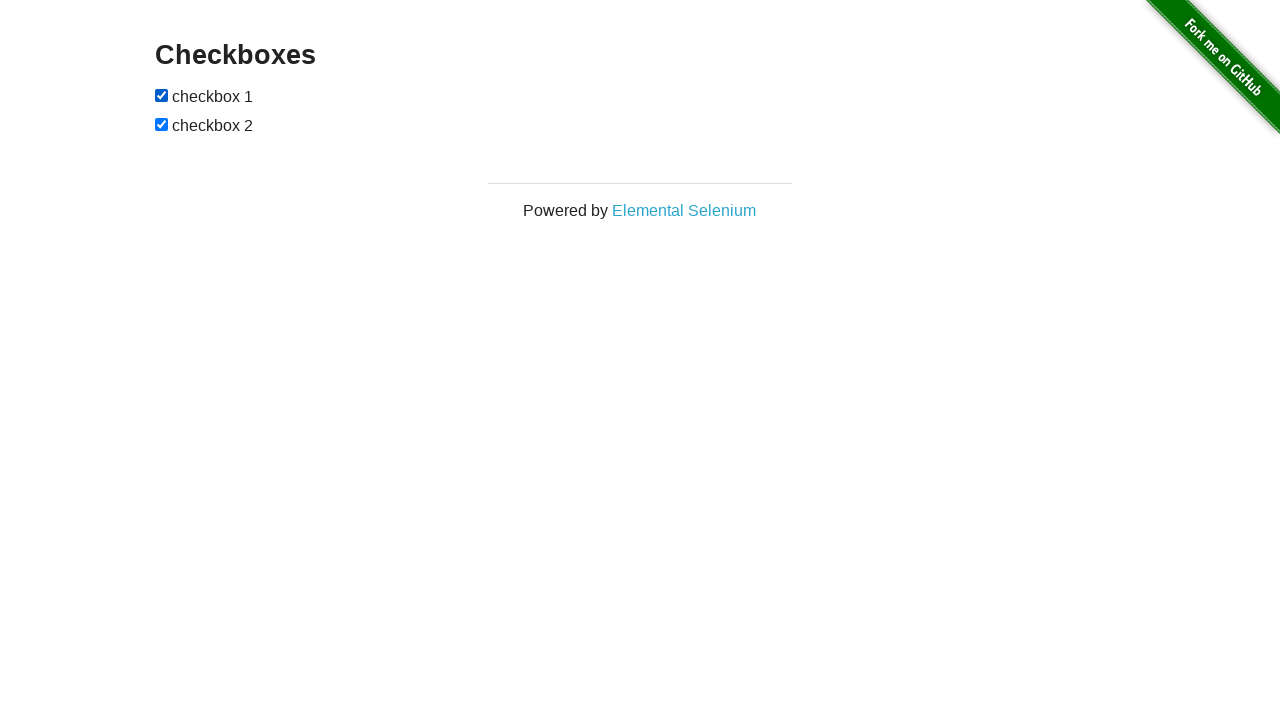

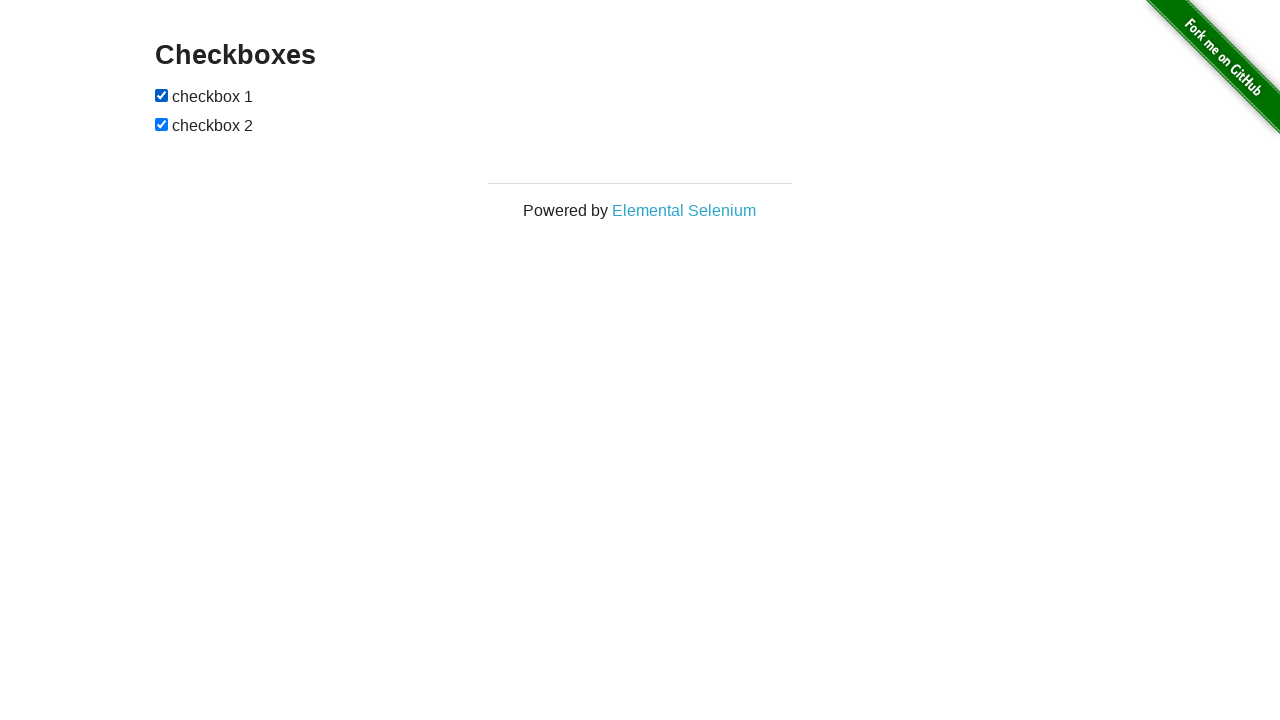